Tests nested iframe functionality by navigating to a page with iframes within iframes, switching through multiple frame contexts, and entering text in an input field located in the innermost frame

Starting URL: https://demo.automationtesting.in/Frames.html

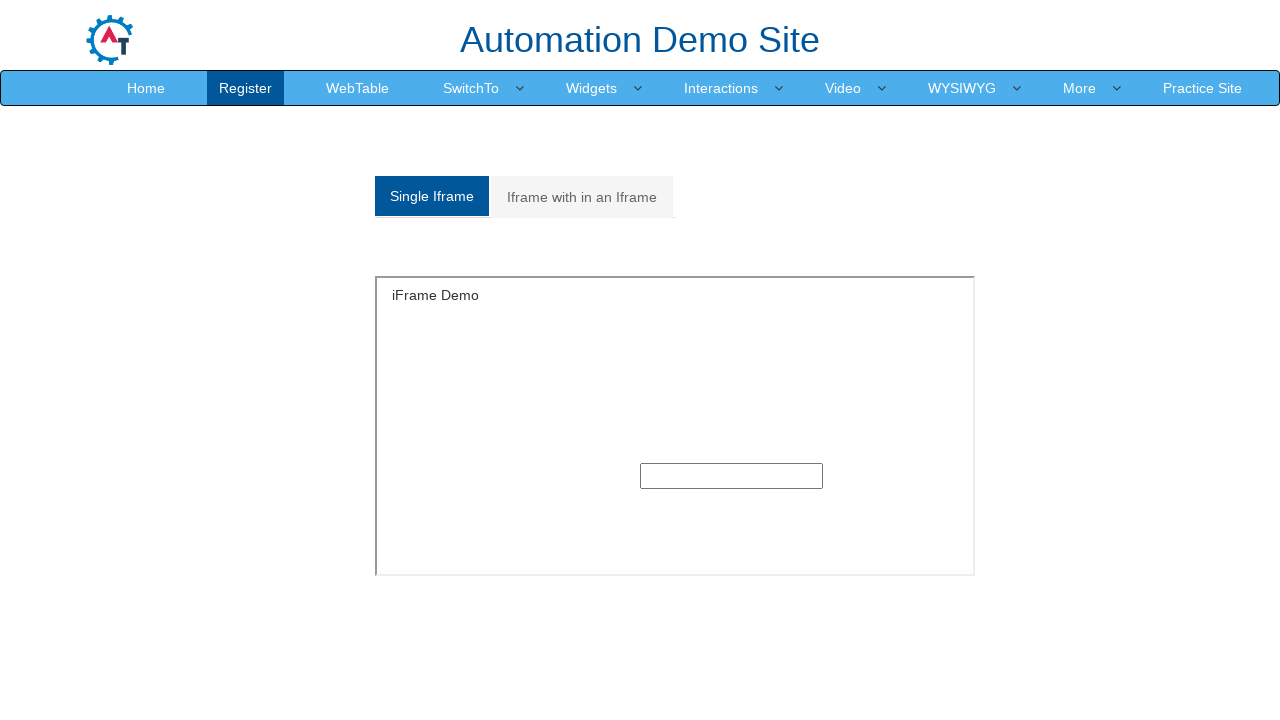

Clicked link to open nested iframes section at (582, 197) on xpath=//a[normalize-space()='Iframe with in an Iframe']
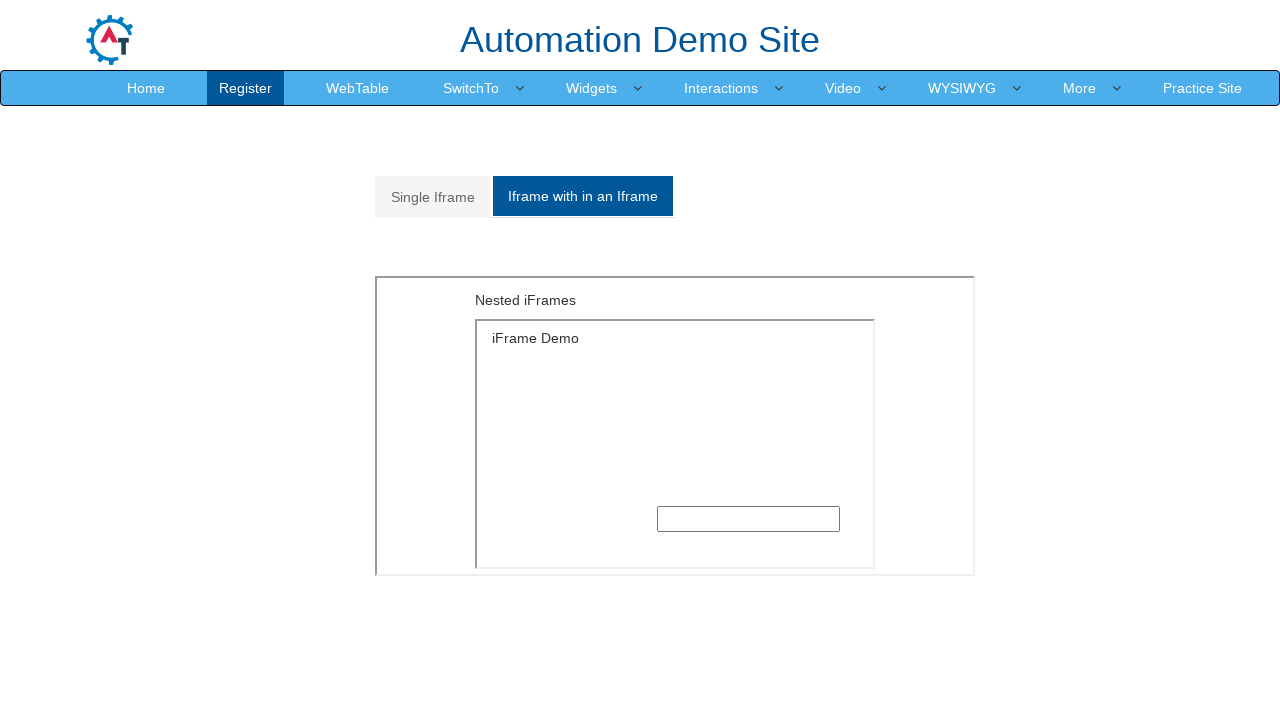

Located outer iframe context
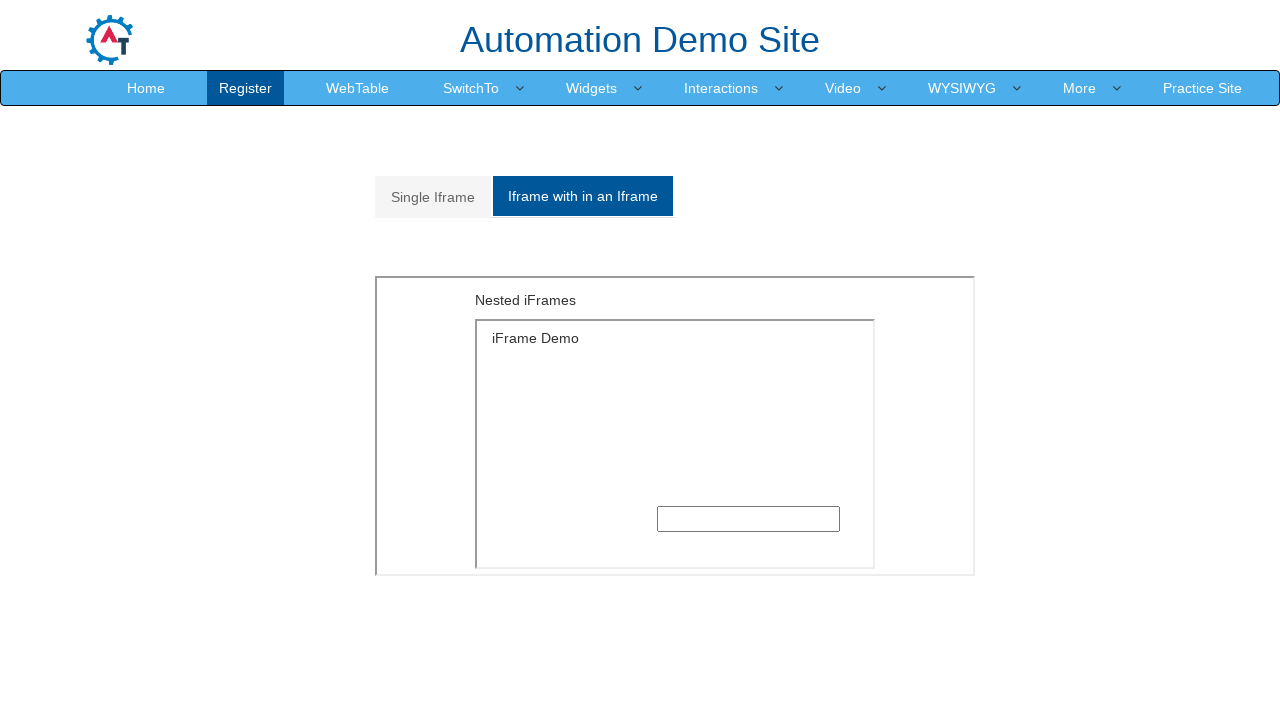

Located inner iframe context within outer iframe
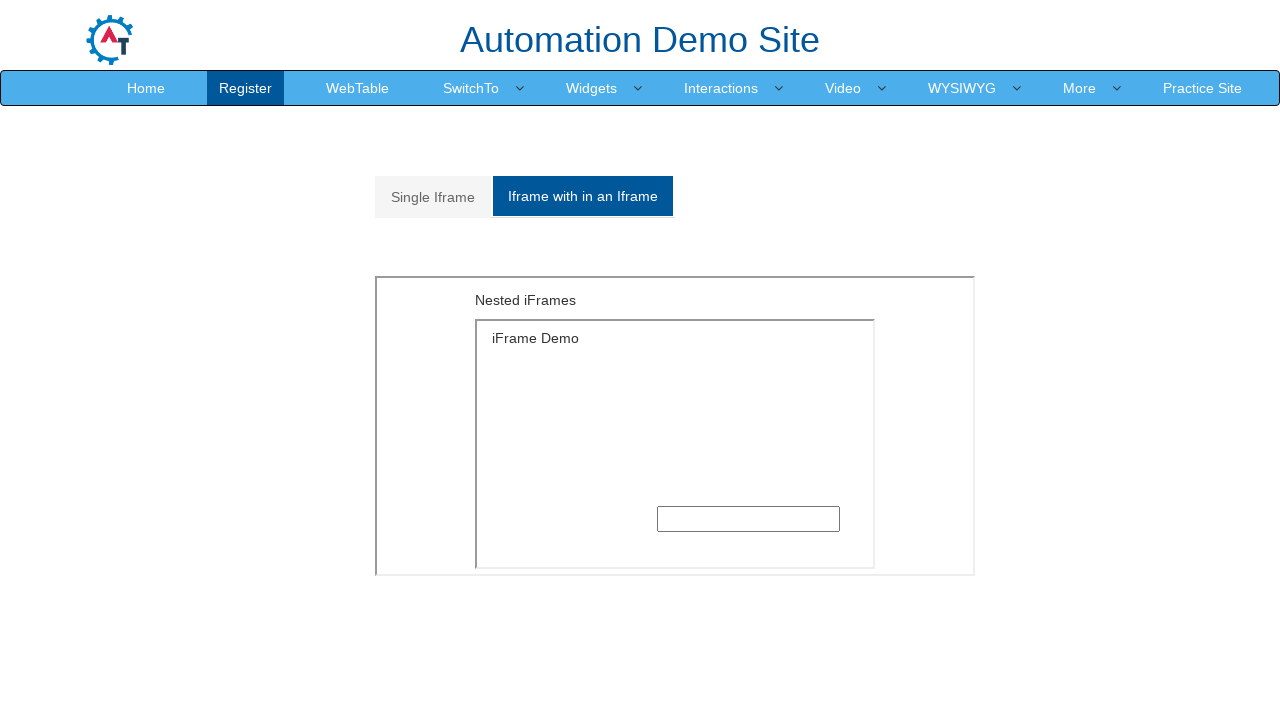

Entered 'welcome' text in input field within innermost iframe on xpath=//*[@id='Multiple']/iframe >> internal:control=enter-frame >> xpath=/html/
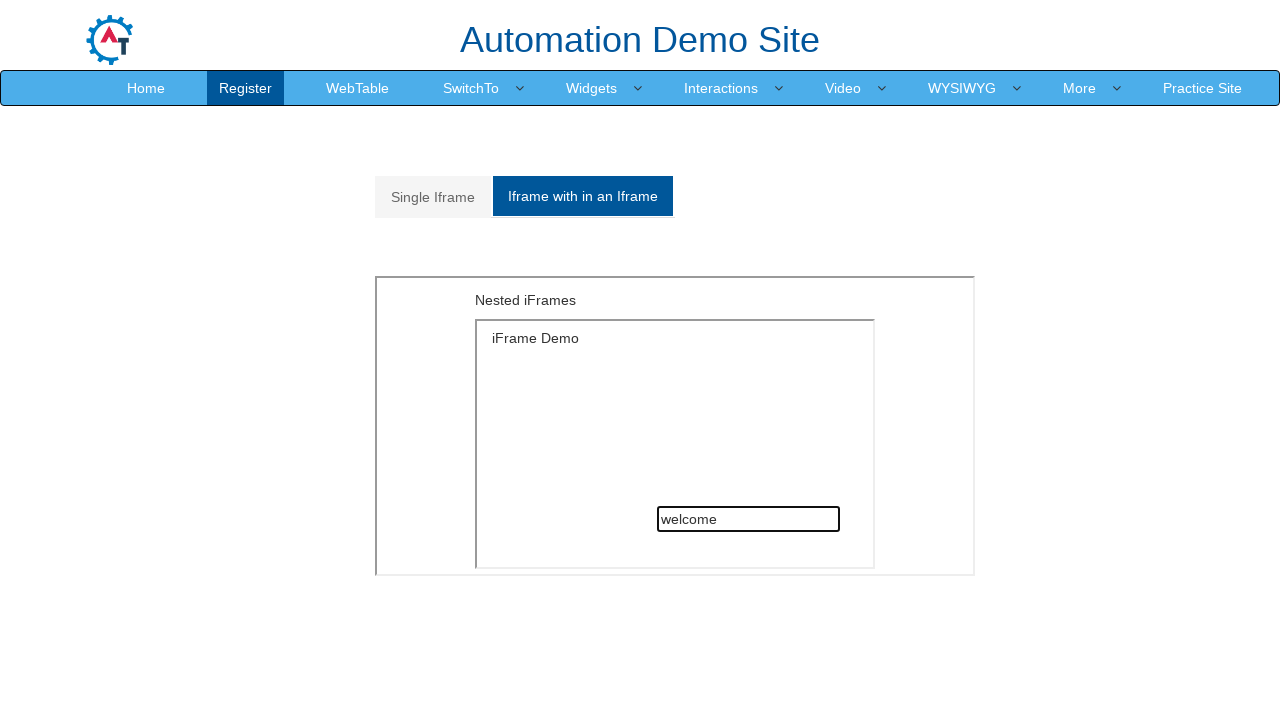

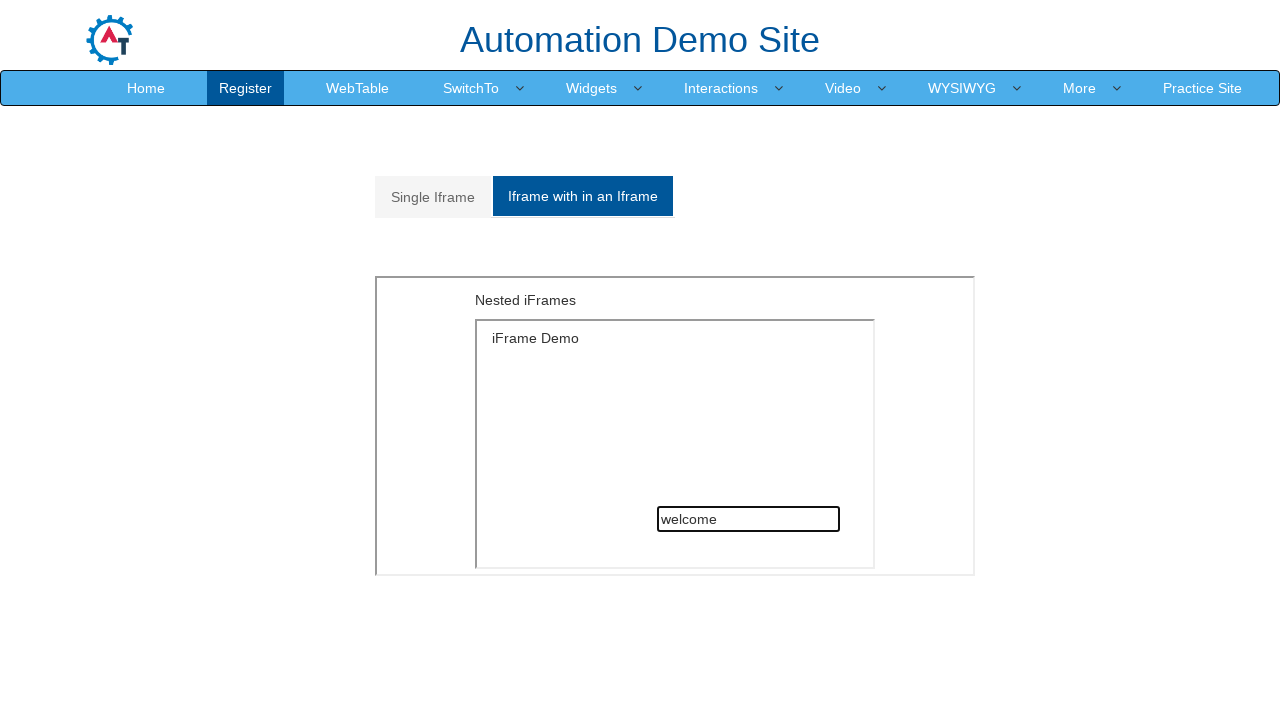